Tests browser navigation commands by navigating to a login page, then using back, forward, and refresh commands

Starting URL: https://the-internet.herokuapp.com/

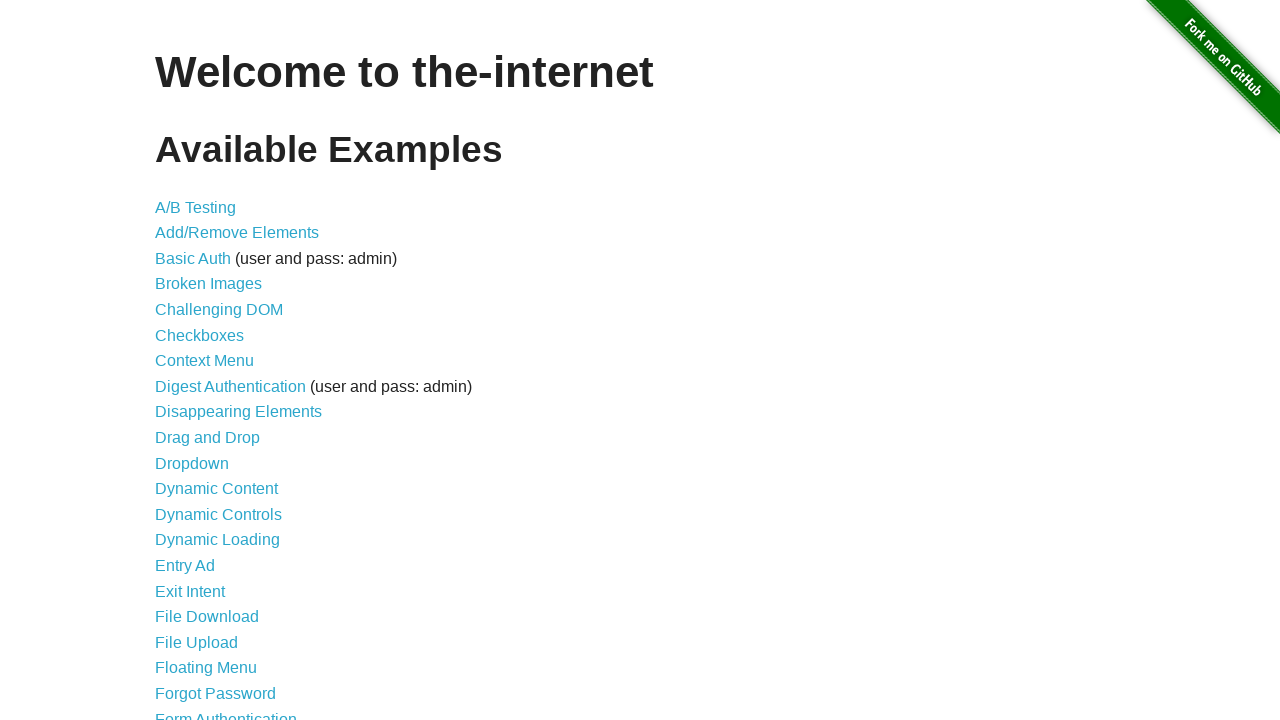

Navigated to login page at https://the-internet.herokuapp.com/login
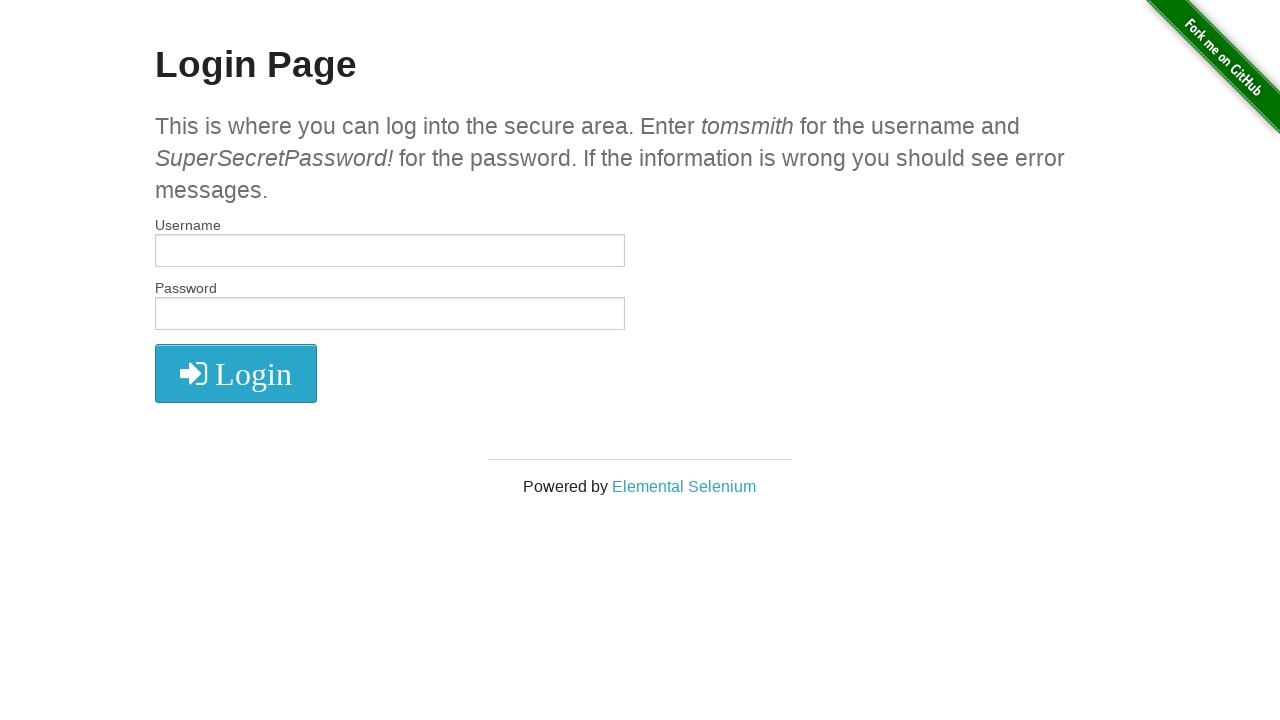

Navigated back to the main page
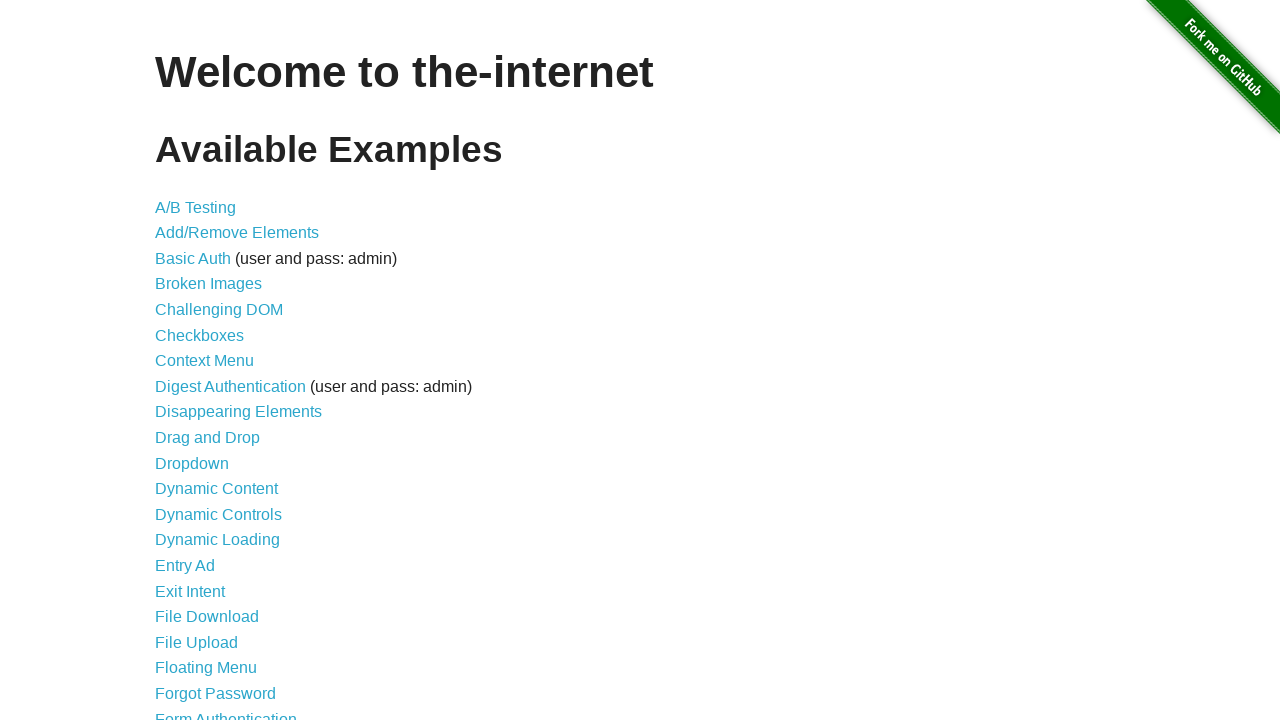

Navigated forward to login page again
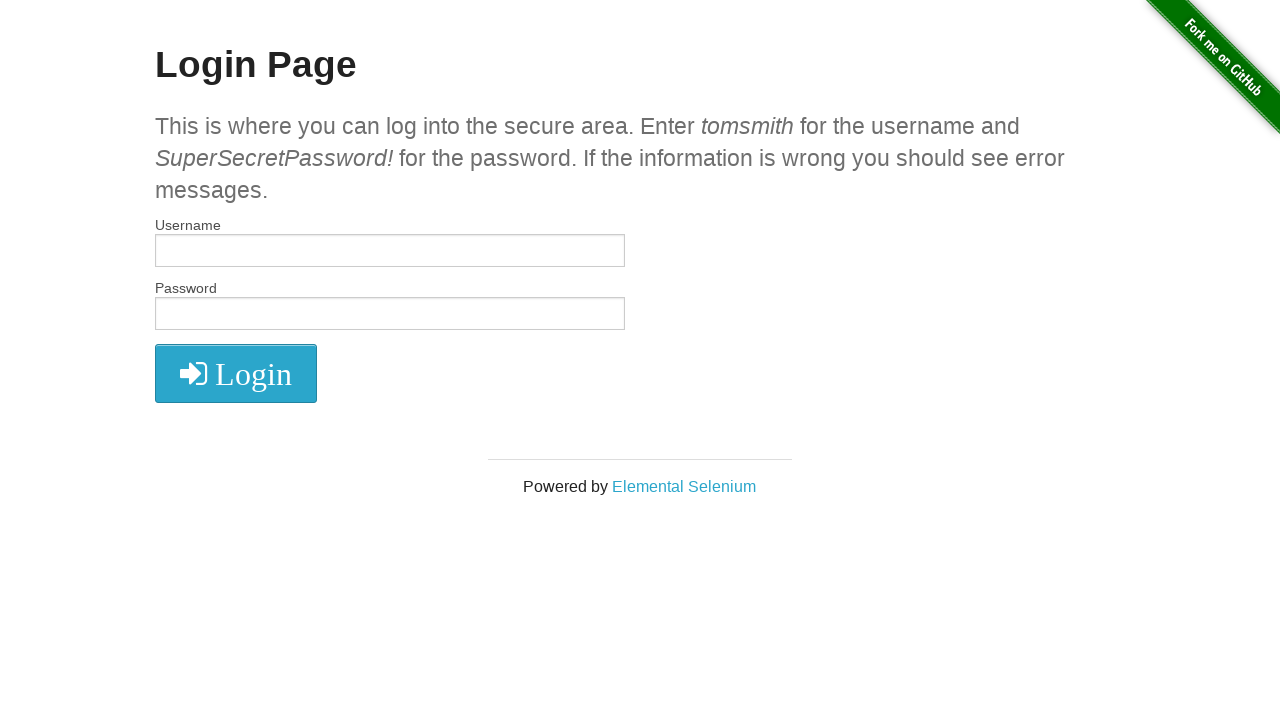

Refreshed the current page
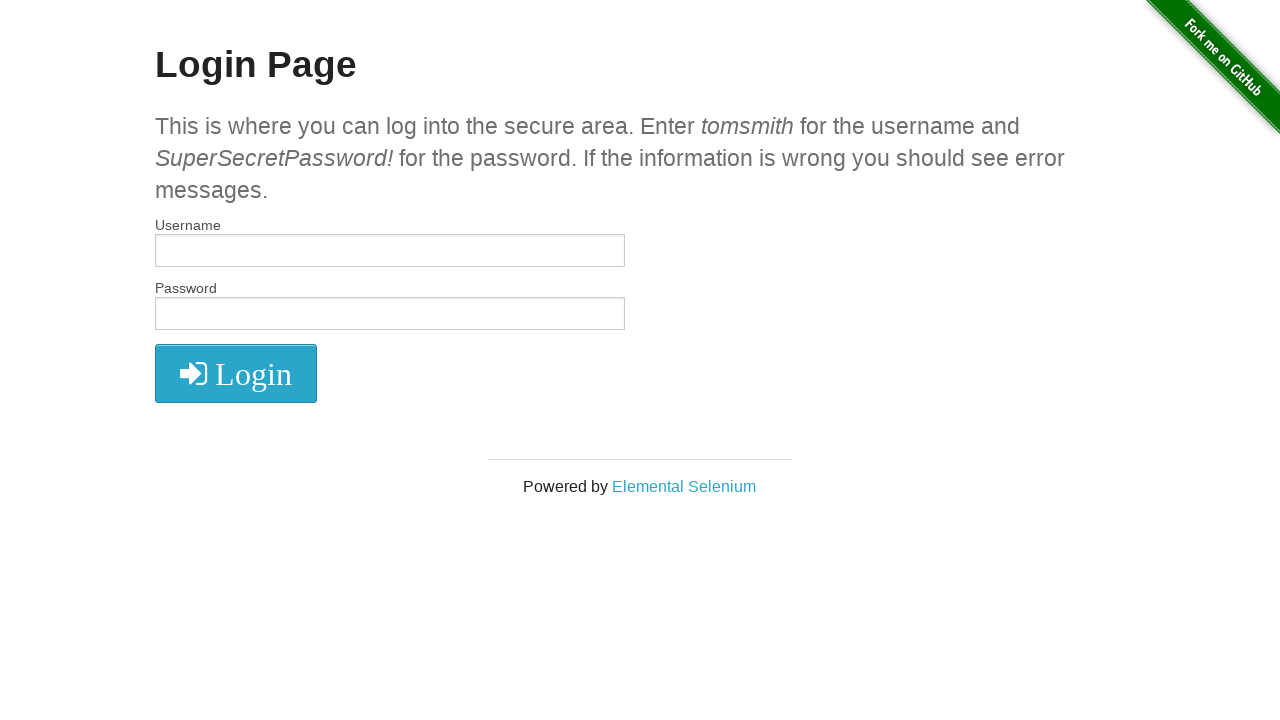

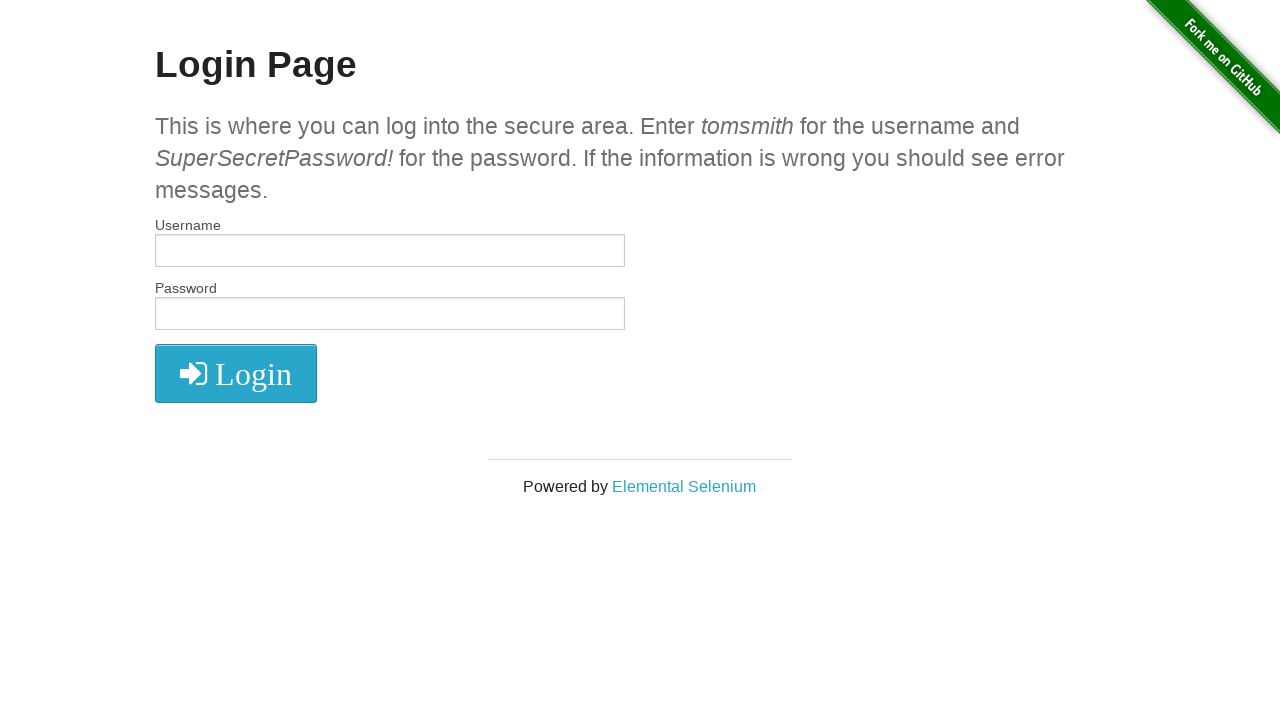